Tests data persistence by adding todos, completing one, and reloading the page

Starting URL: https://demo.playwright.dev/todomvc

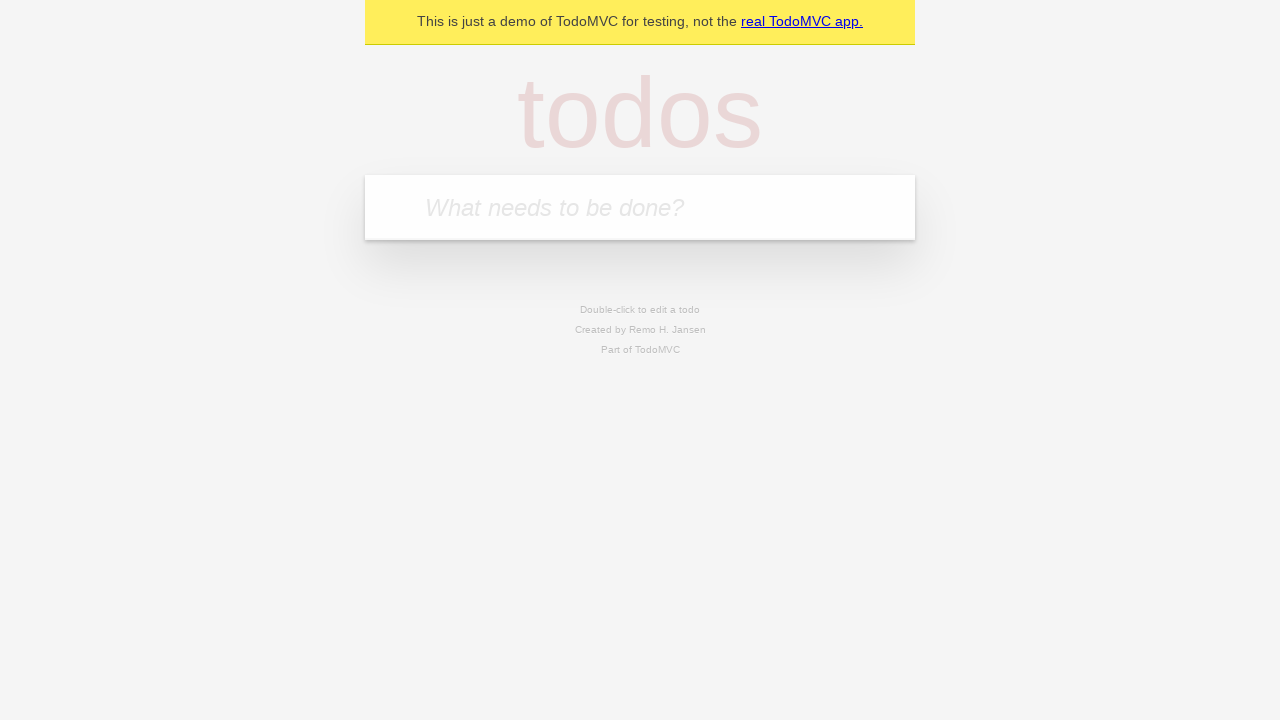

Filled todo input with 'buy some cheese' on internal:attr=[placeholder="What needs to be done?"i]
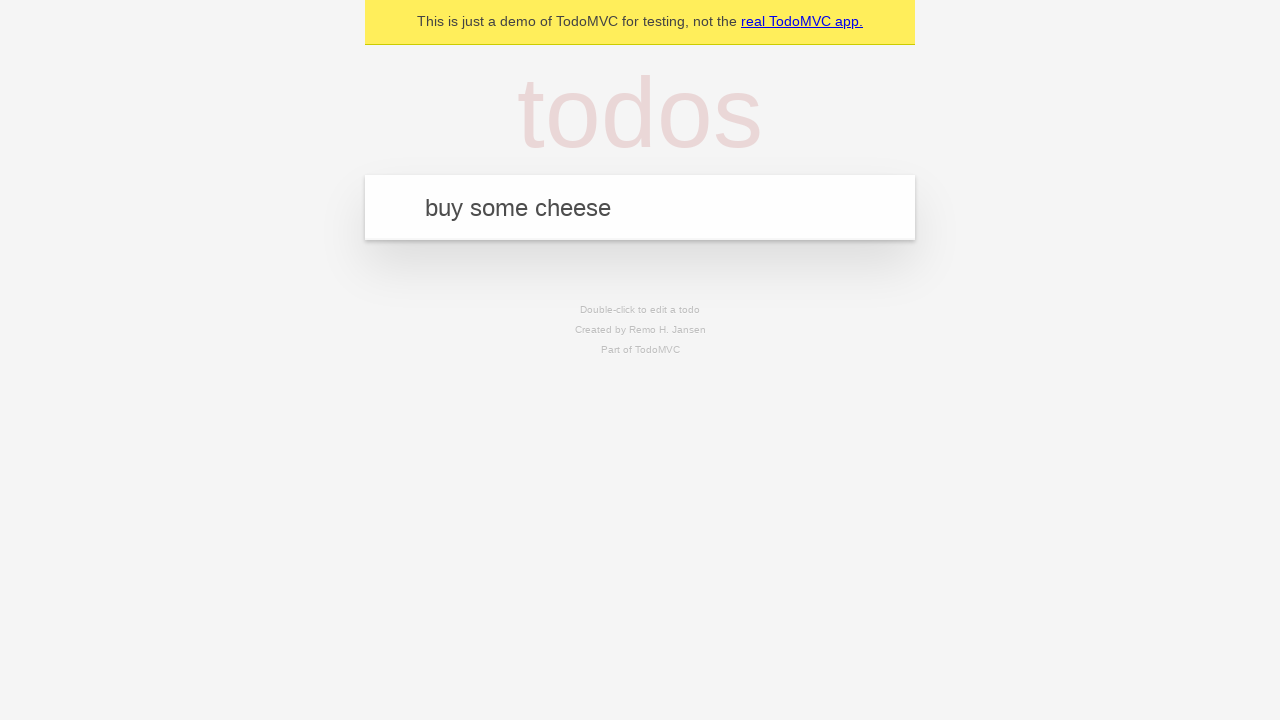

Pressed Enter to add first todo on internal:attr=[placeholder="What needs to be done?"i]
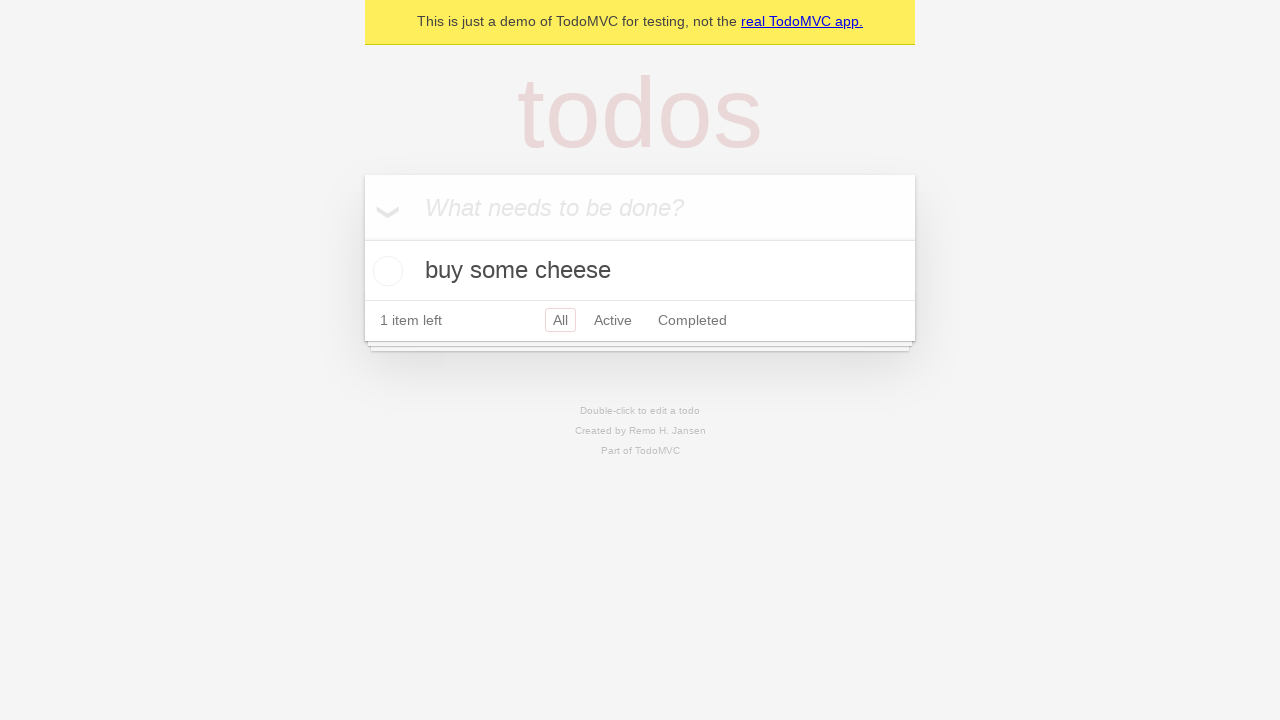

Filled todo input with 'feed the cat' on internal:attr=[placeholder="What needs to be done?"i]
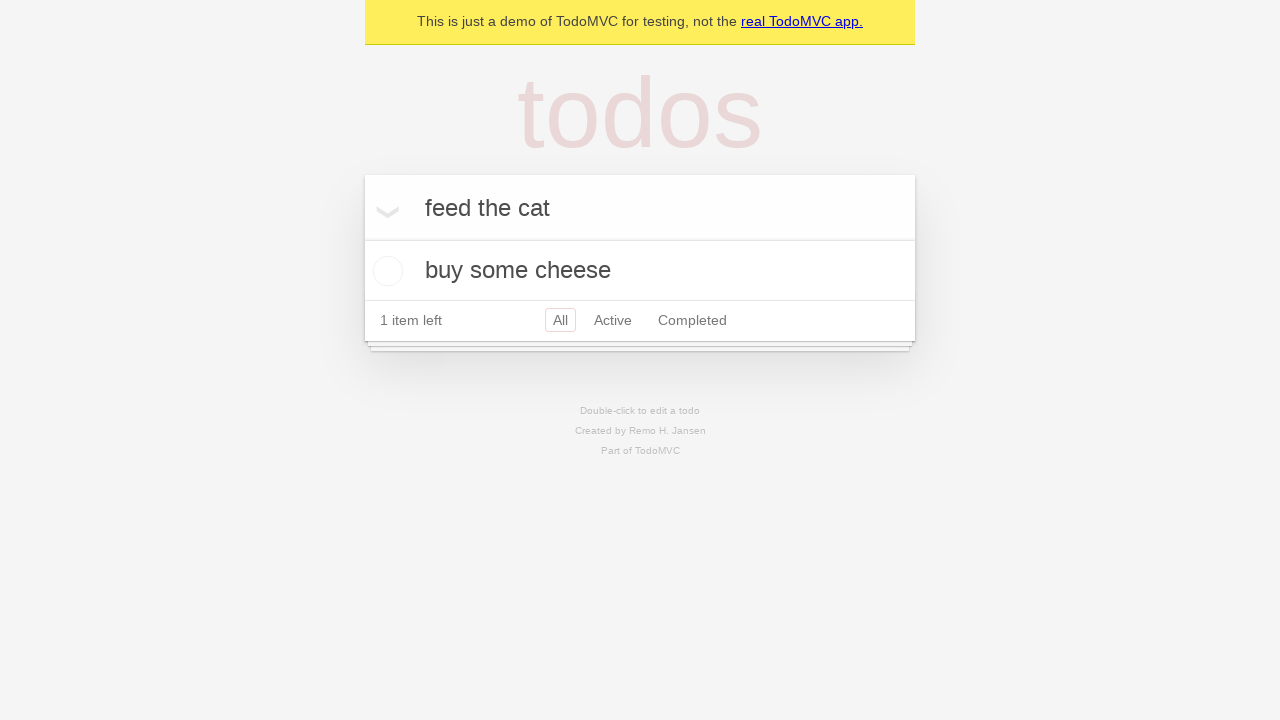

Pressed Enter to add second todo on internal:attr=[placeholder="What needs to be done?"i]
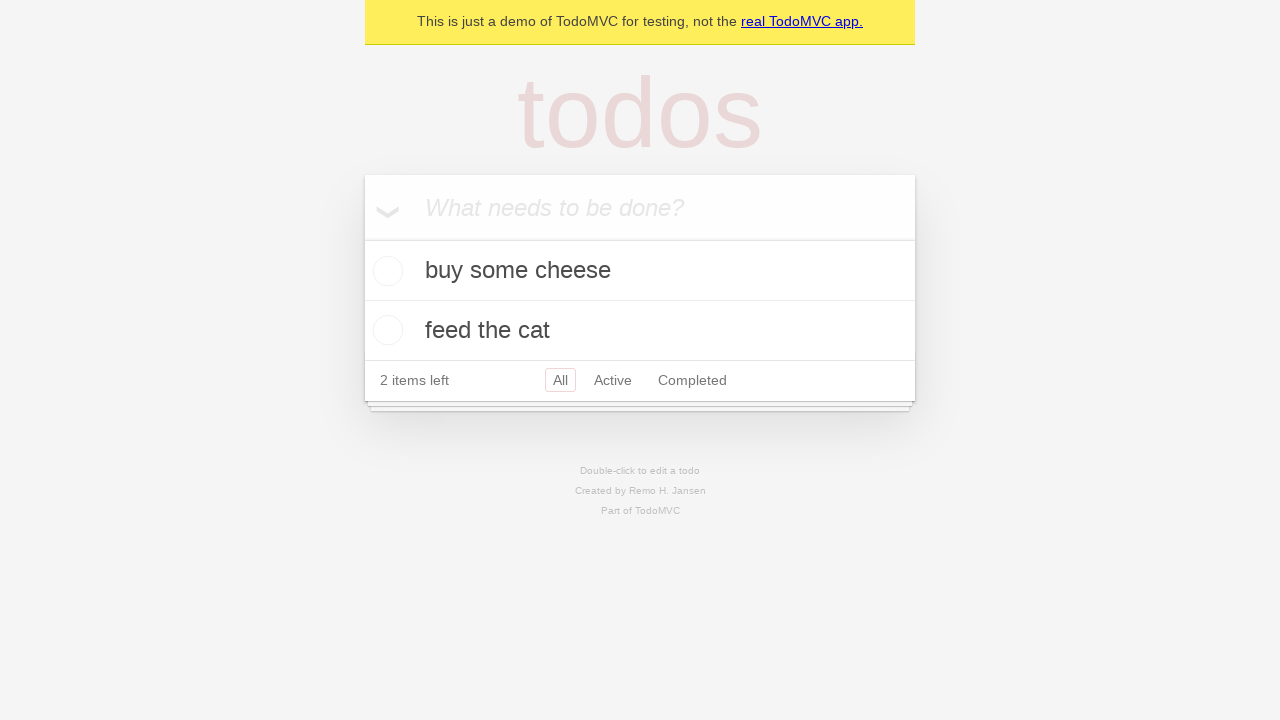

Checked the first todo item at (385, 271) on internal:testid=[data-testid="todo-item"s] >> nth=0 >> internal:role=checkbox
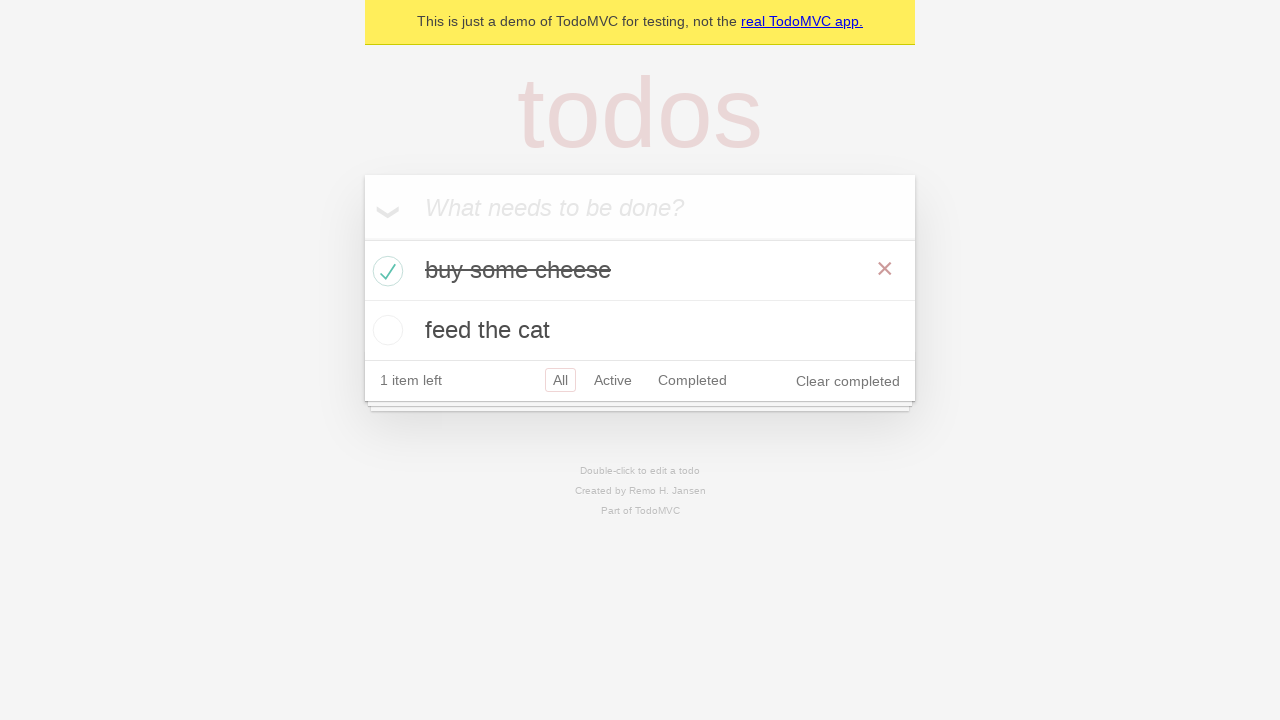

Reloaded the page
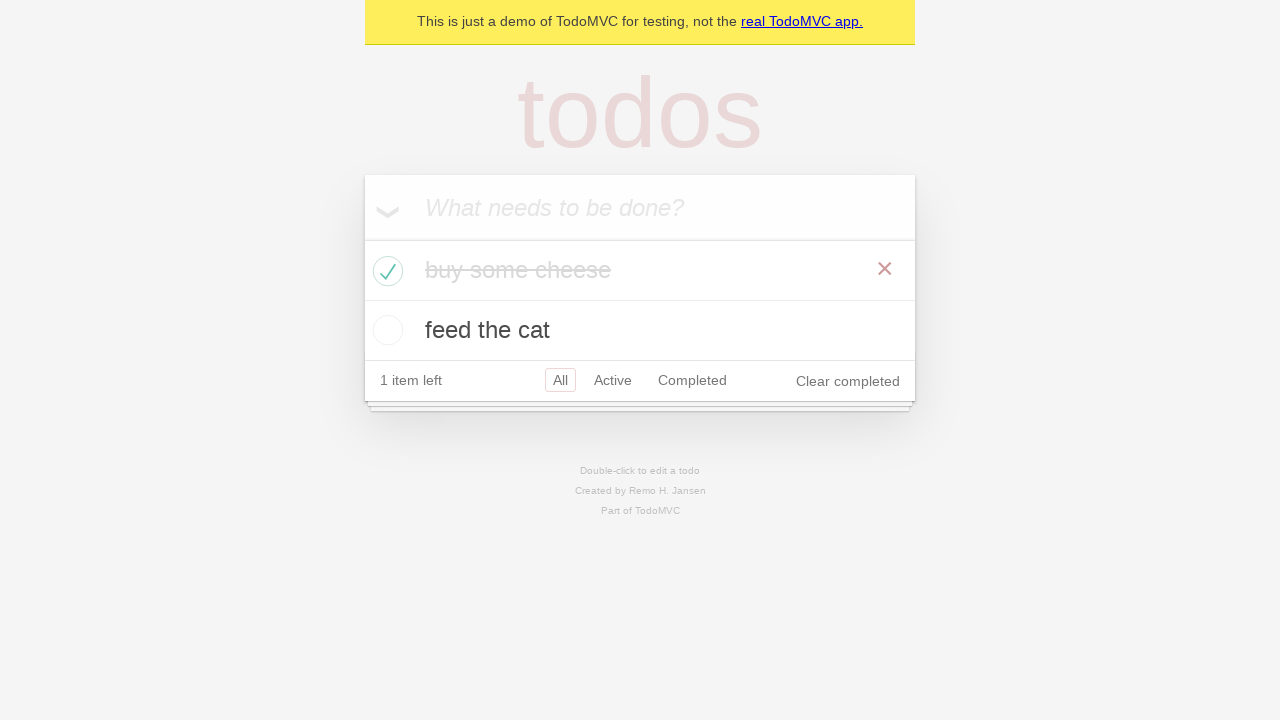

Todo items loaded after page reload, verifying data persistence
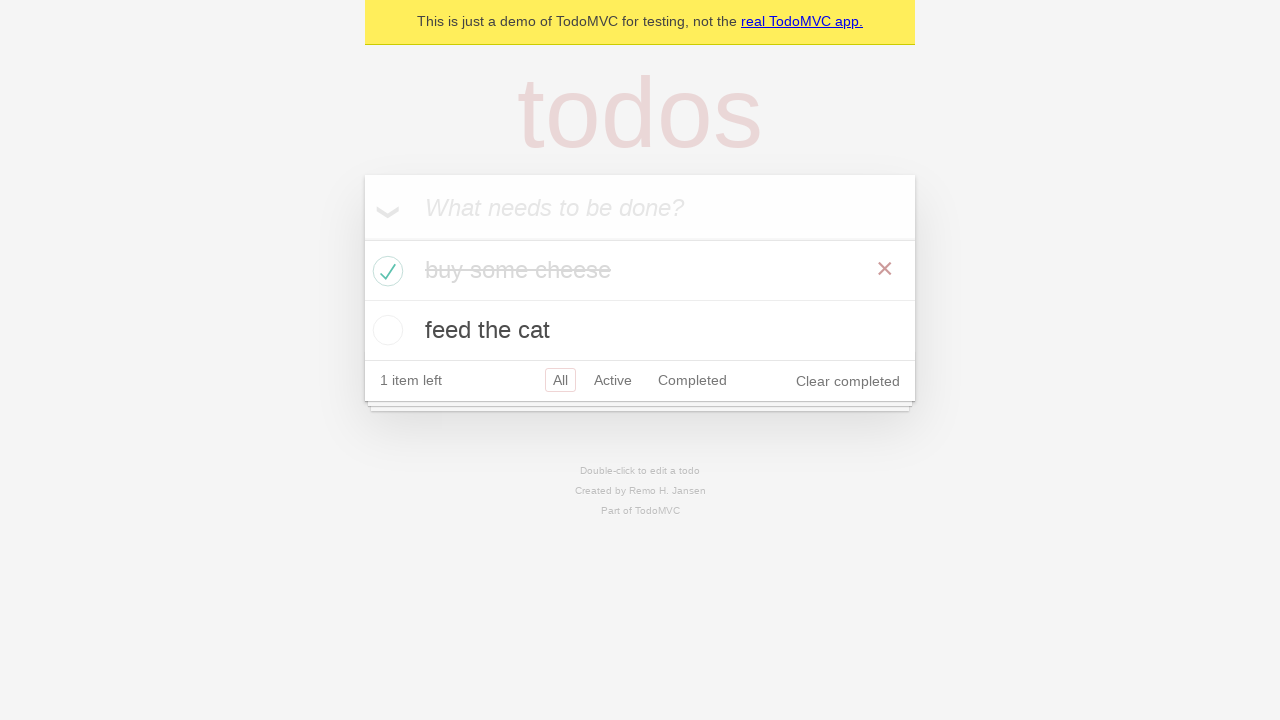

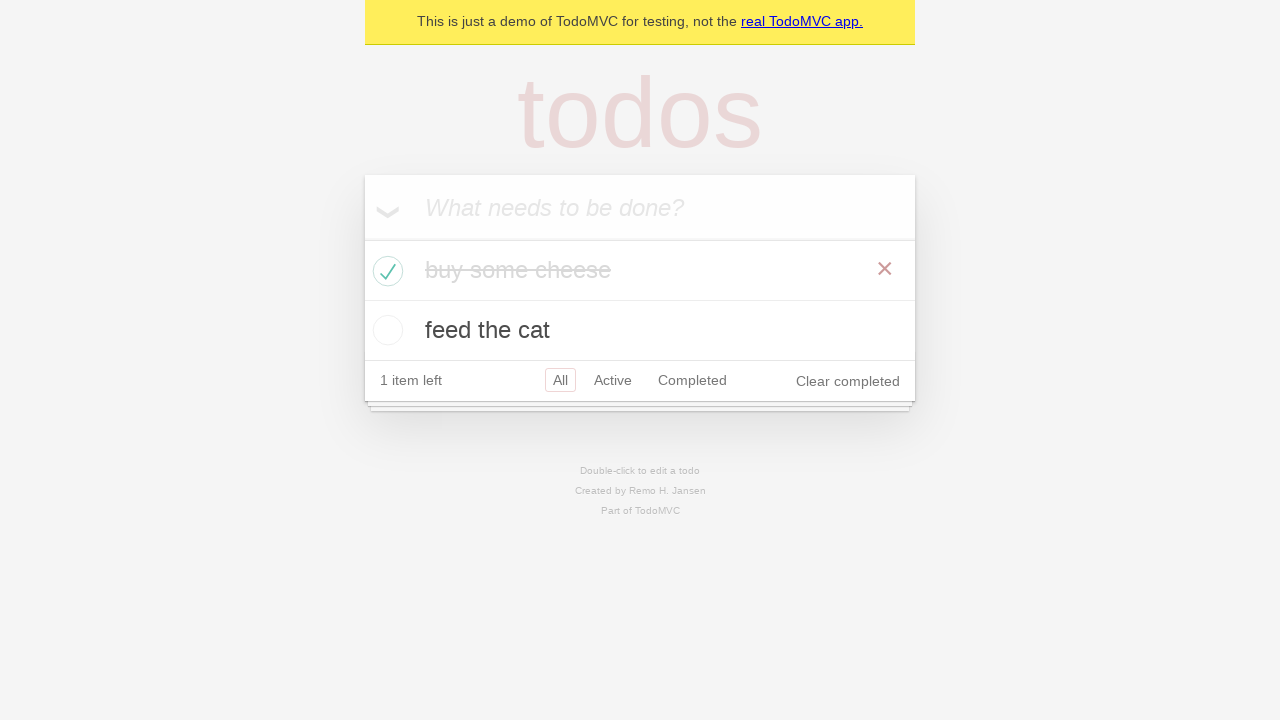